Tests the search functionality on jw.org by filling the search input with a query term and pressing Enter to submit the search

Starting URL: https://www.jw.org/en/

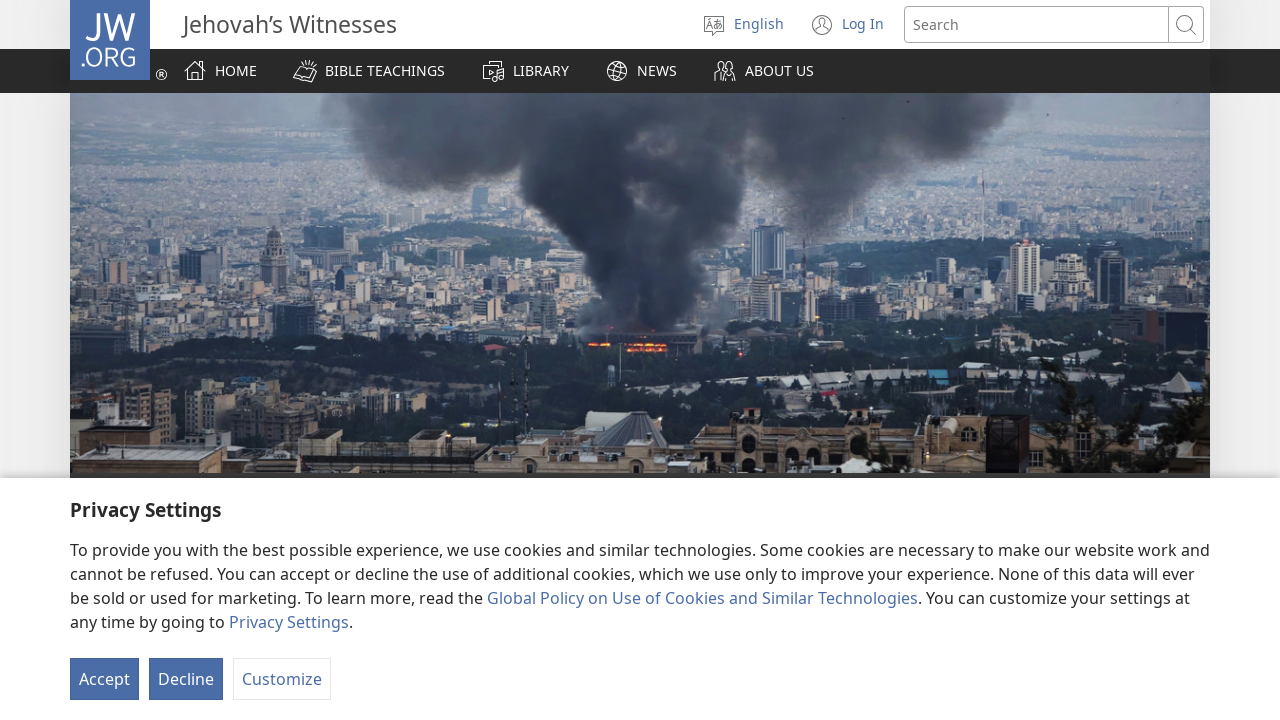

Filled search input with 'Dead' on input[type="text"]
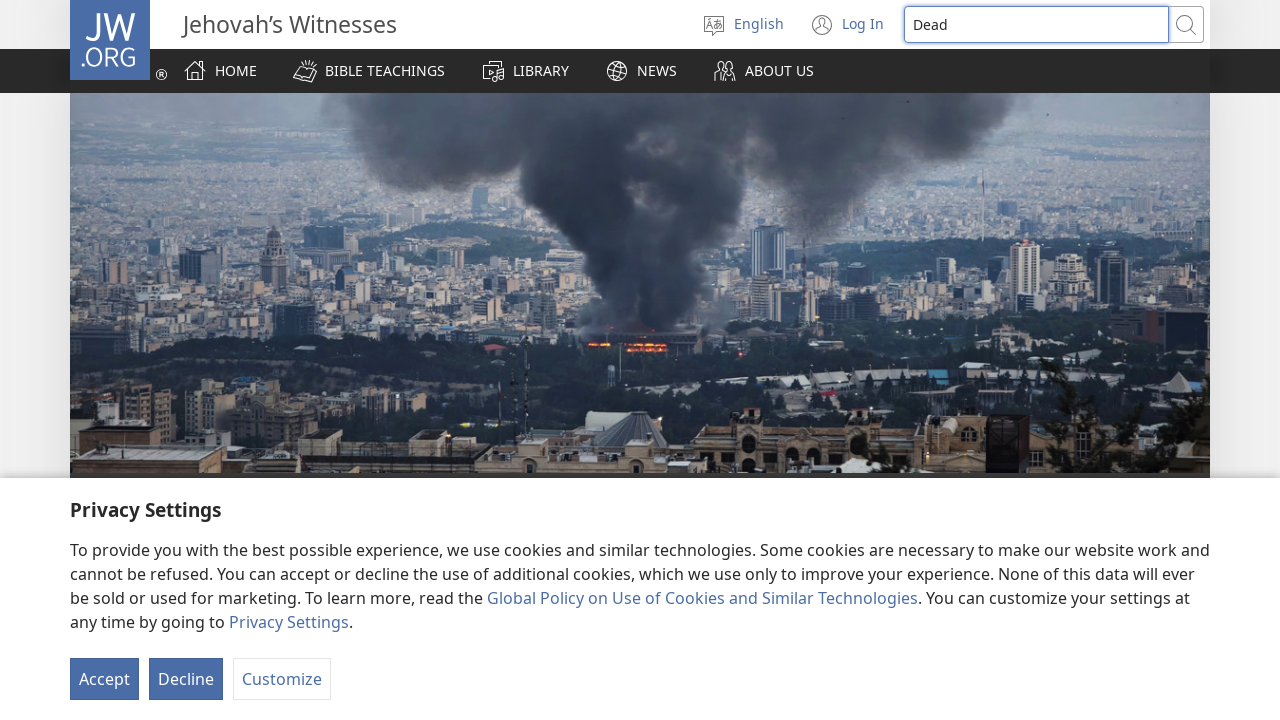

Pressed Enter to submit search query on input[type="text"]
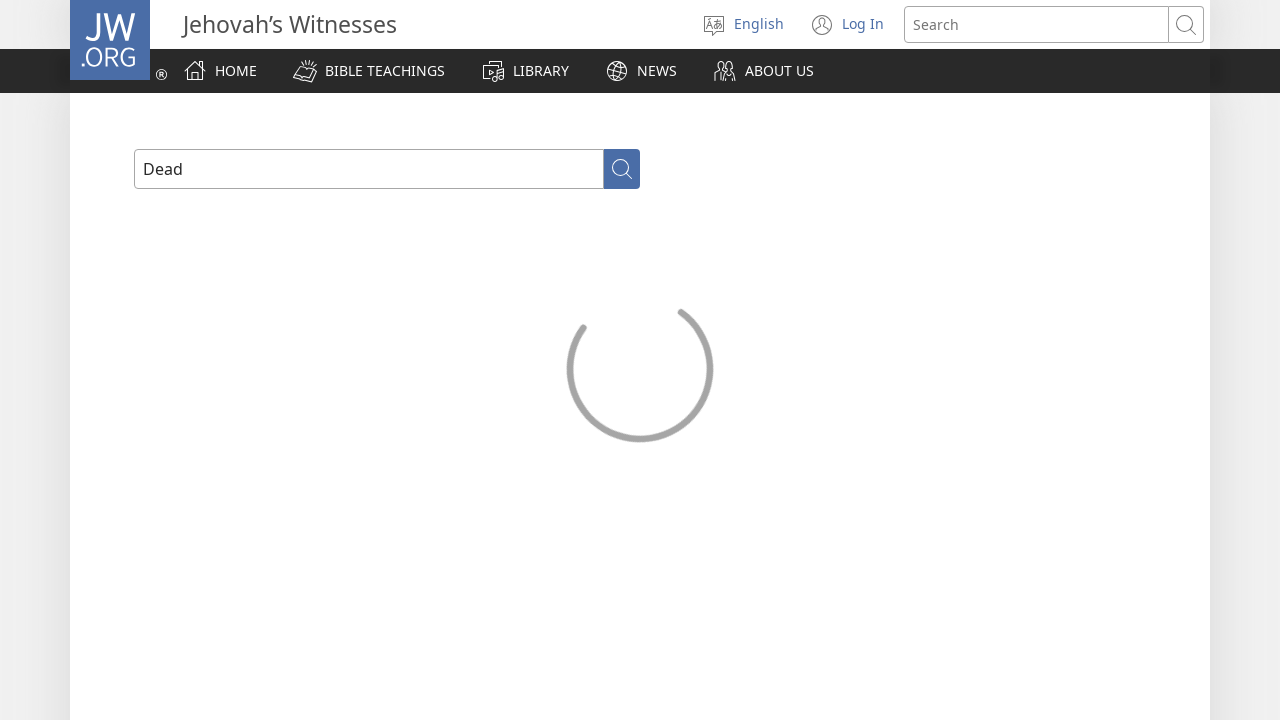

Waited for search results page to load (networkidle)
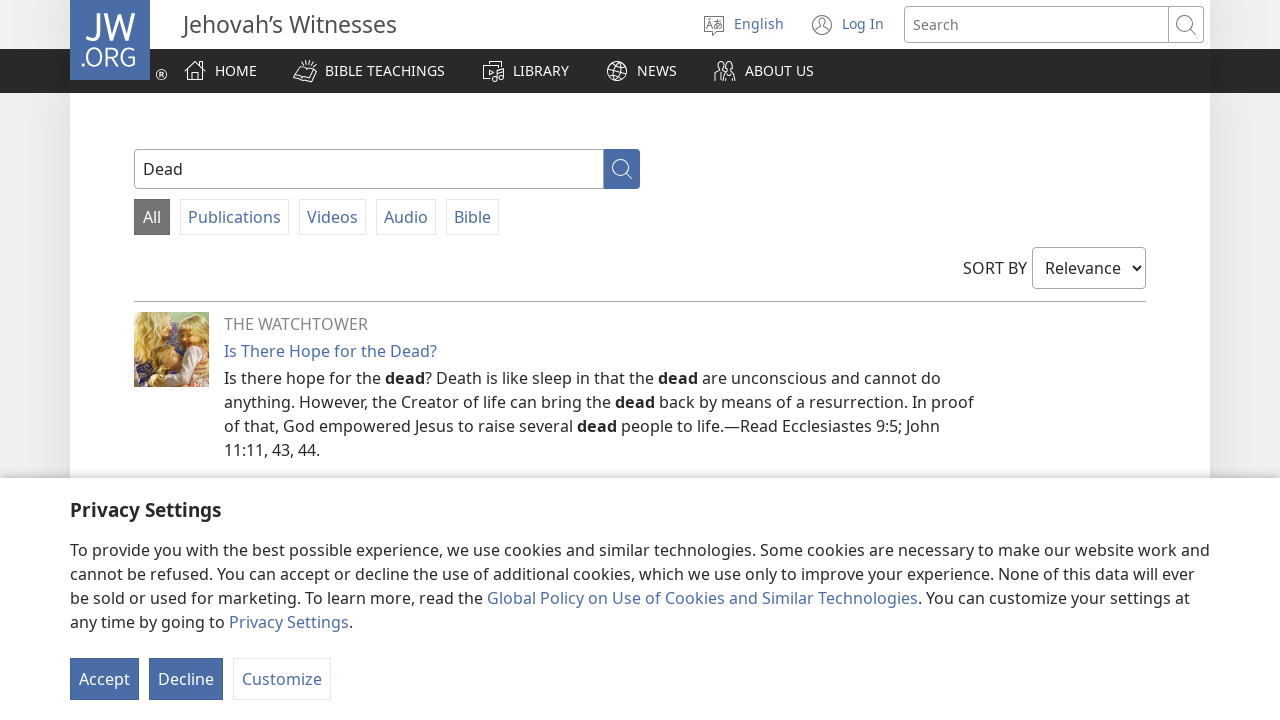

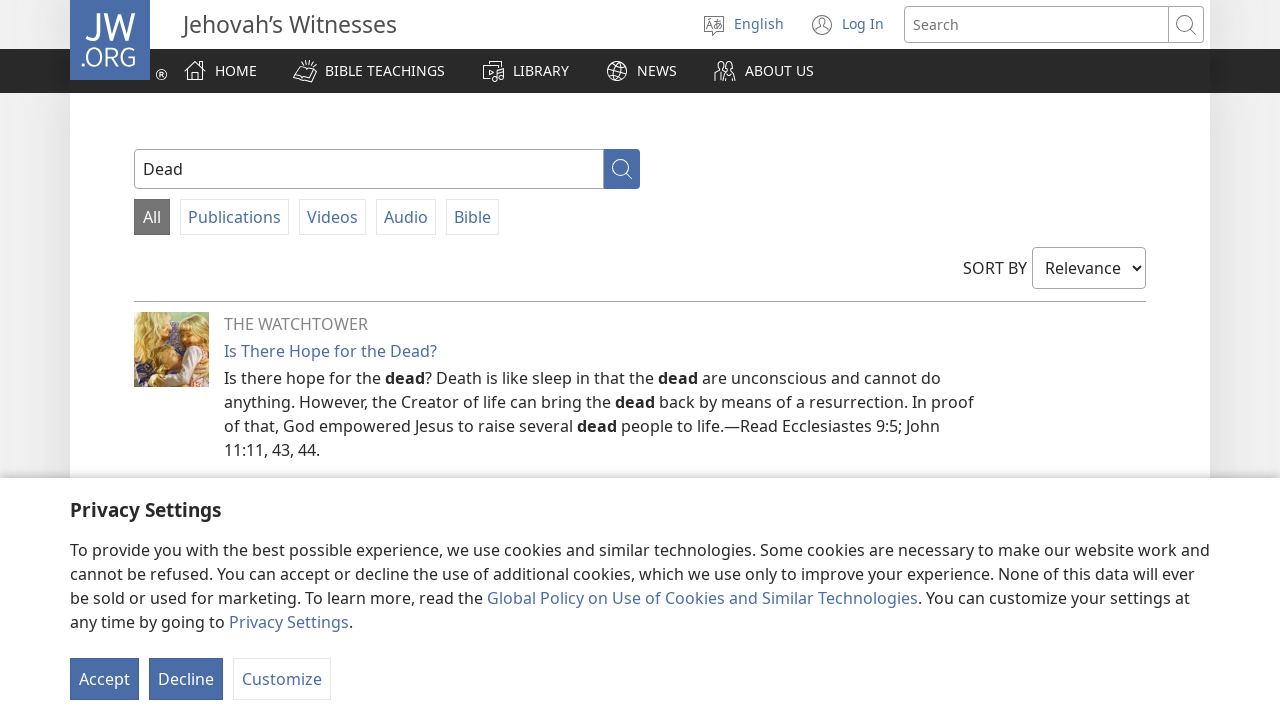